Tests Bootstrap dropdown functionality by clicking dropdown buttons and selecting the "Action" option from the dropdown menus

Starting URL: https://getbootstrap.com/docs/4.0/components/dropdowns/

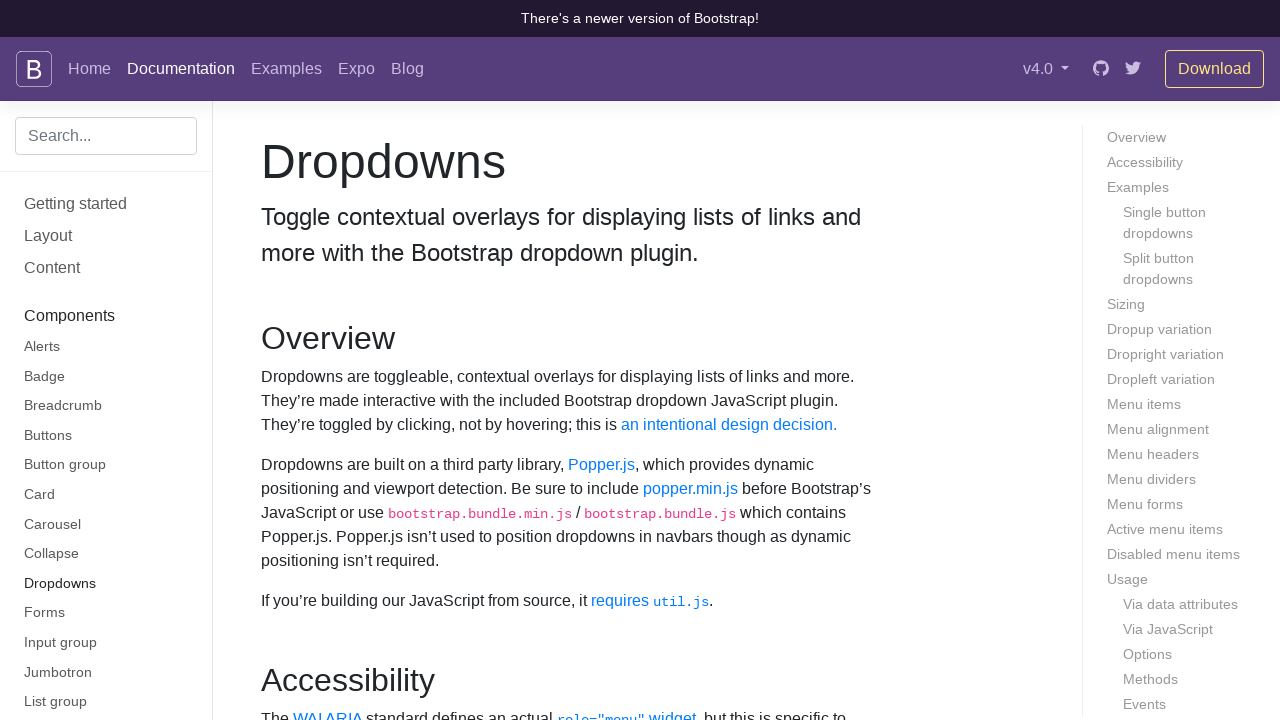

Navigated to Bootstrap dropdowns documentation page
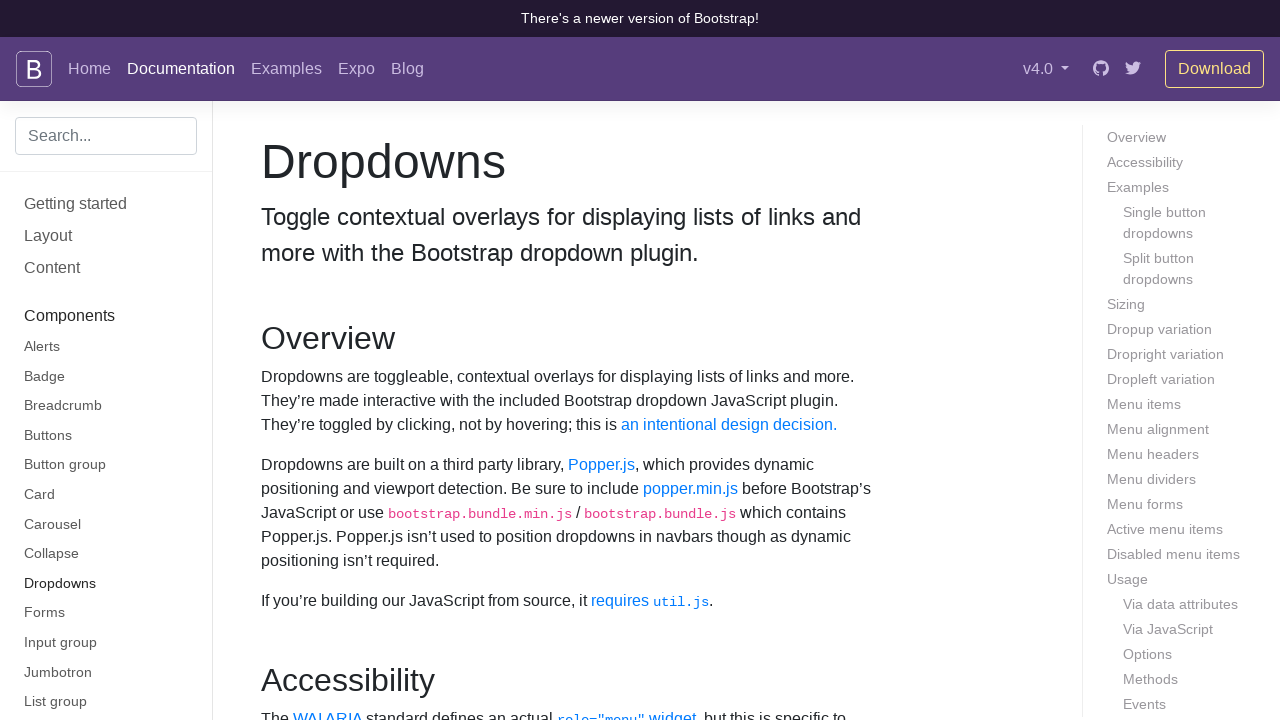

Clicked the first dropdown button at (370, 360) on button#dropdownMenuButton
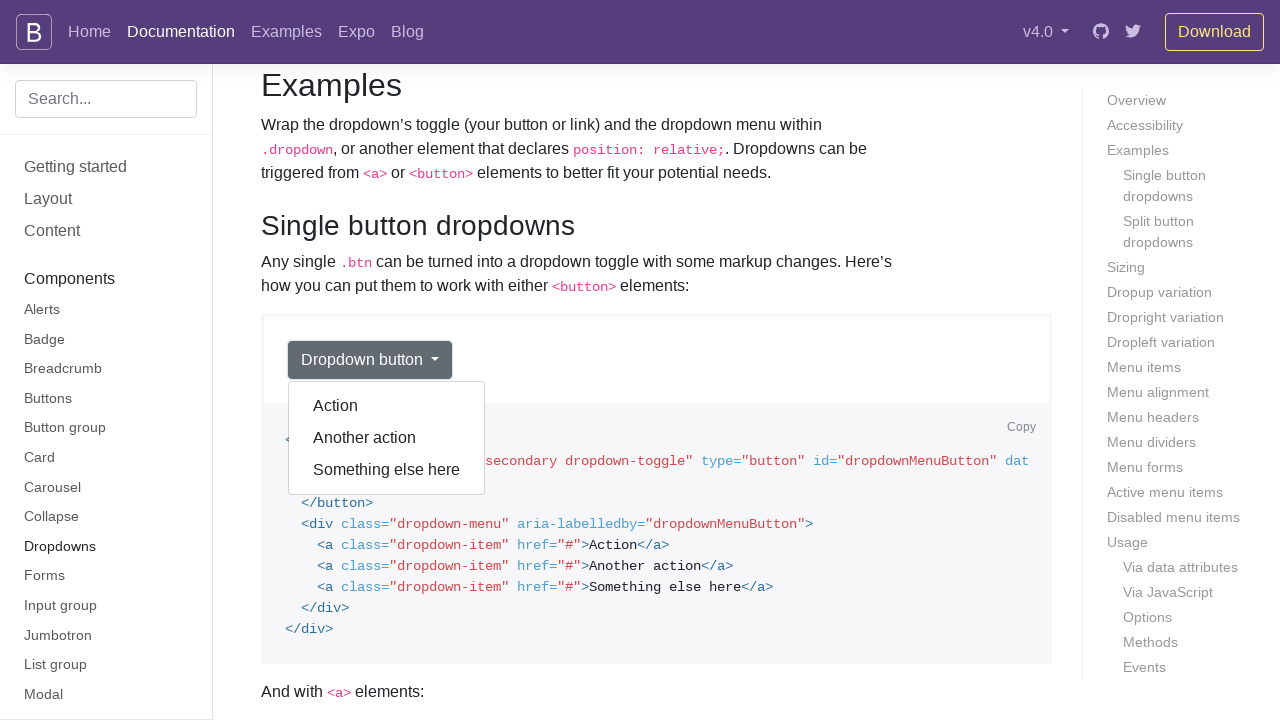

First dropdown menu appeared
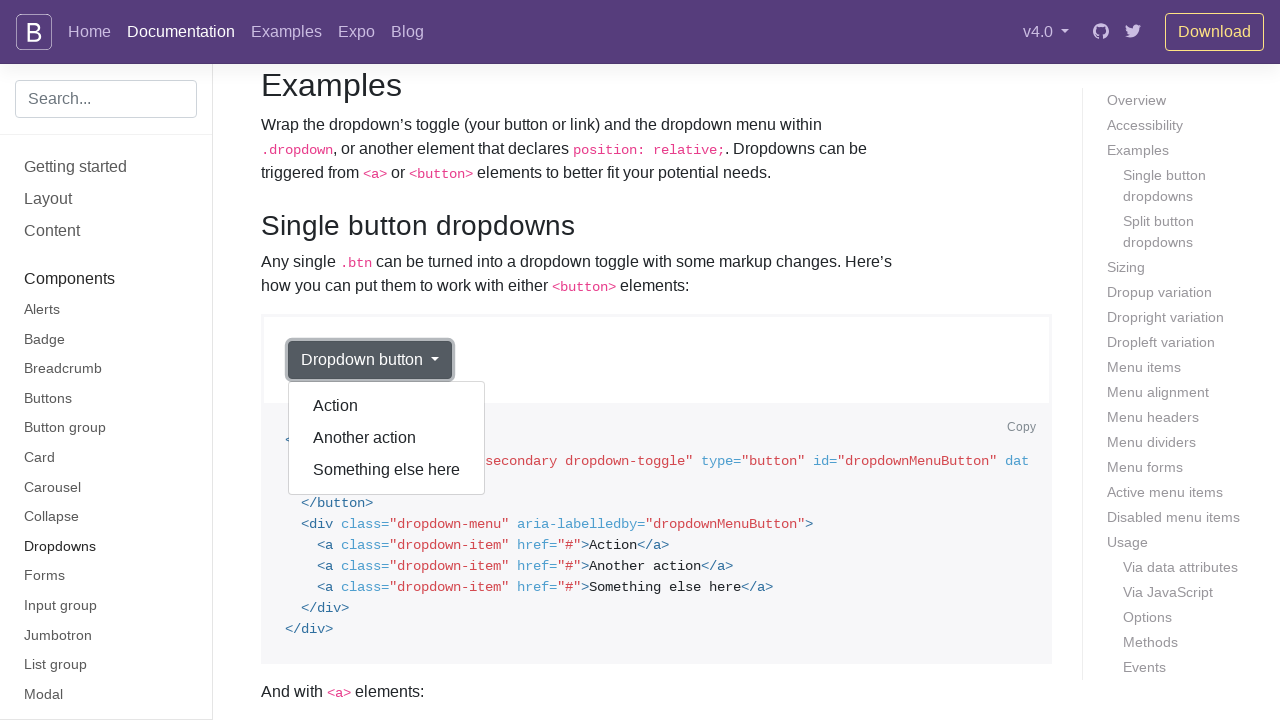

Selected 'Action' option from first dropdown menu at (387, 406) on div.dropdown-menu.show a:has-text('Action')
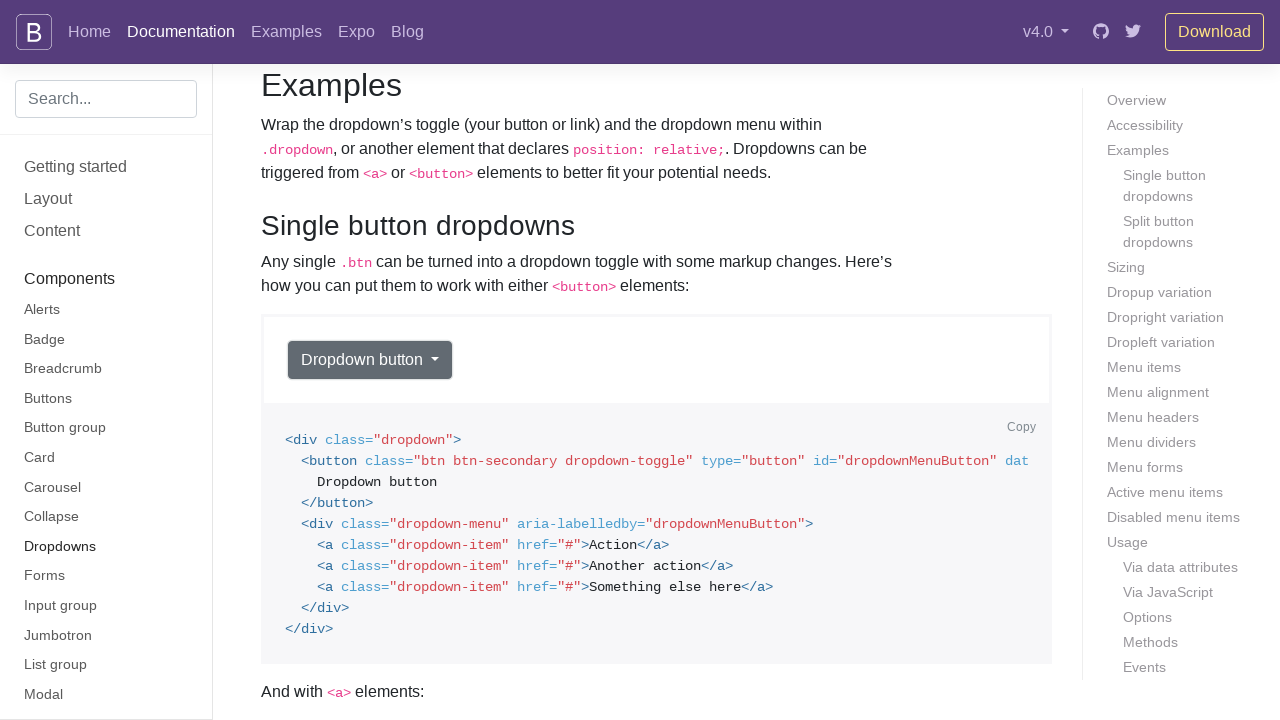

Clicked the second dropdown link at (361, 360) on a#dropdownMenuLink
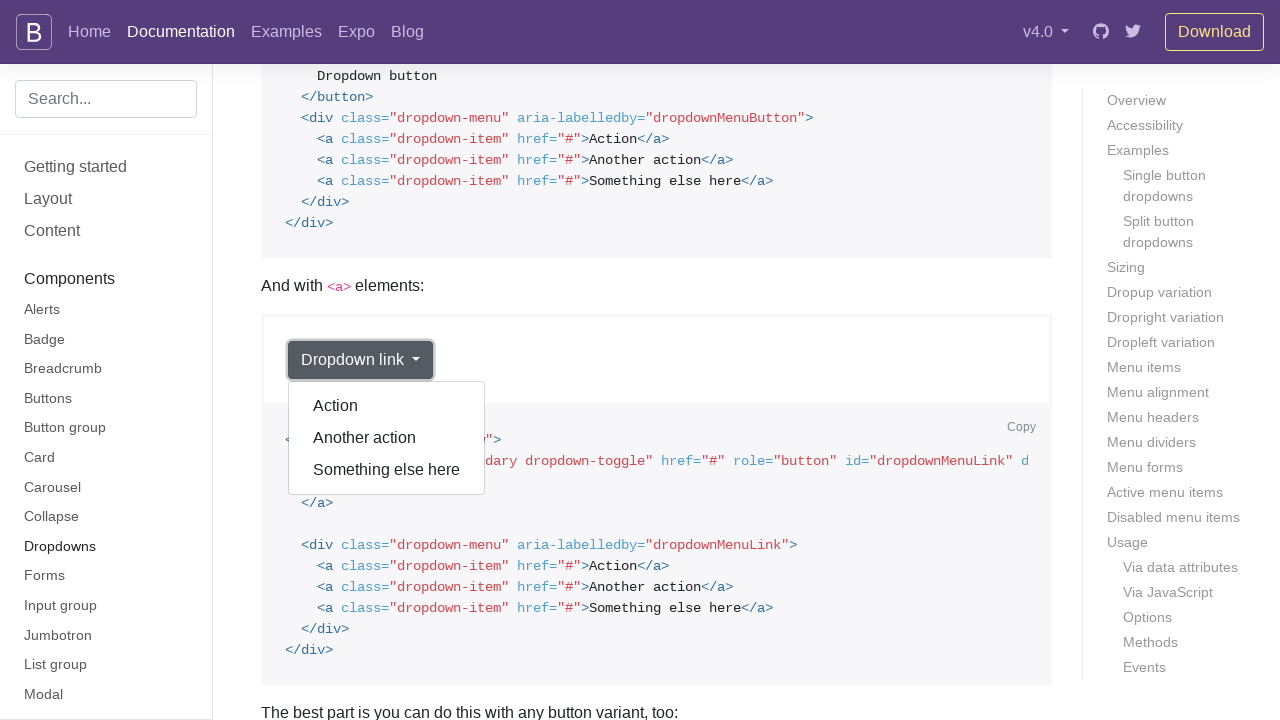

Second dropdown menu appeared
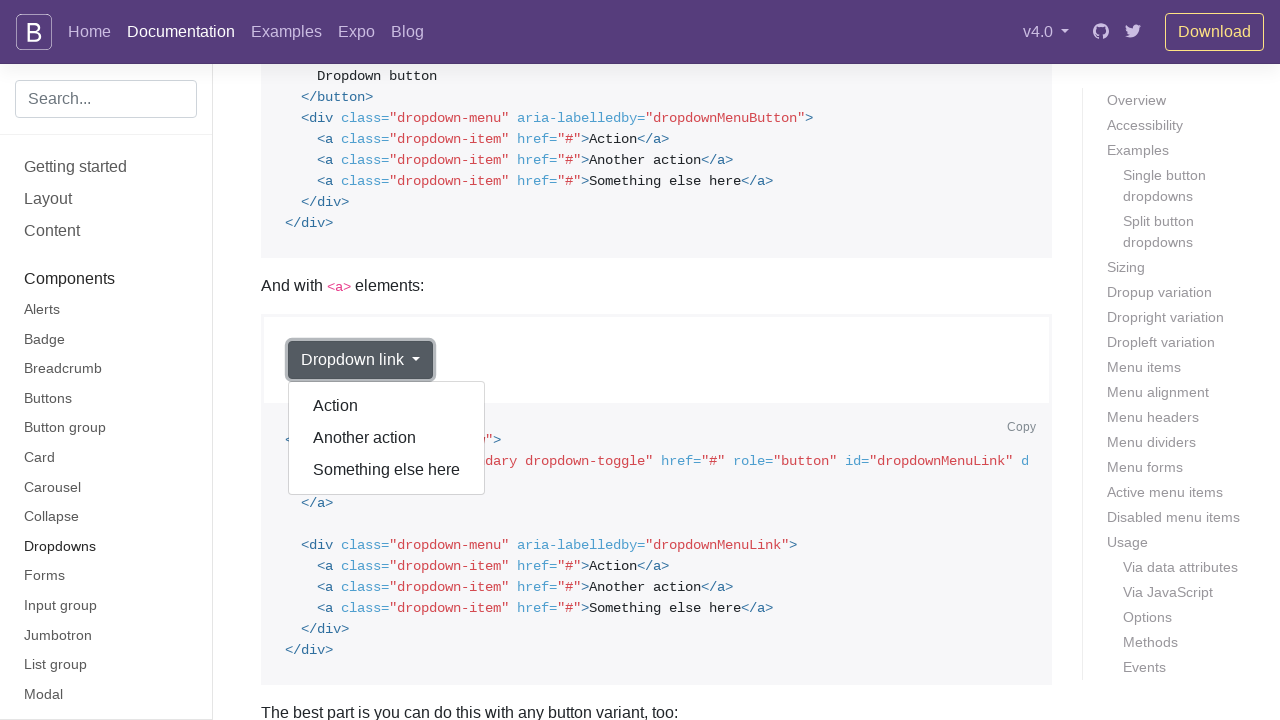

Selected 'Action' option from second dropdown menu at (387, 406) on div.dropdown-menu.show a.dropdown-item:has-text('Action')
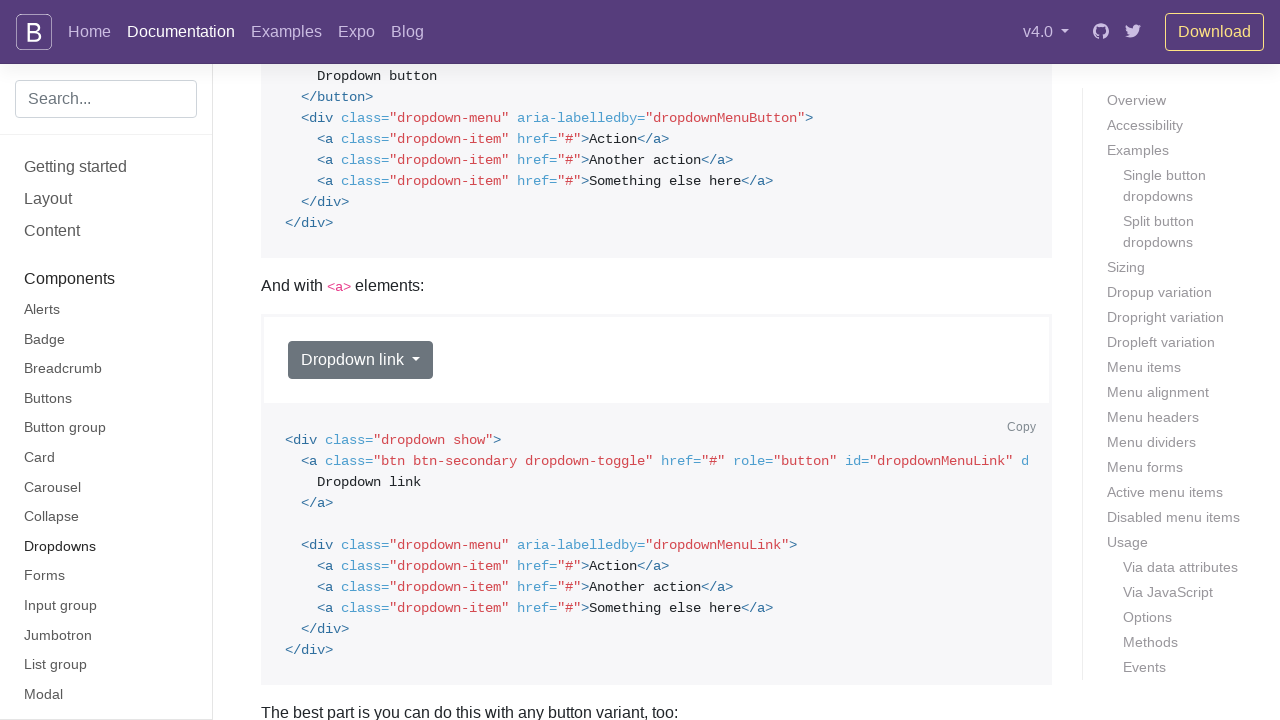

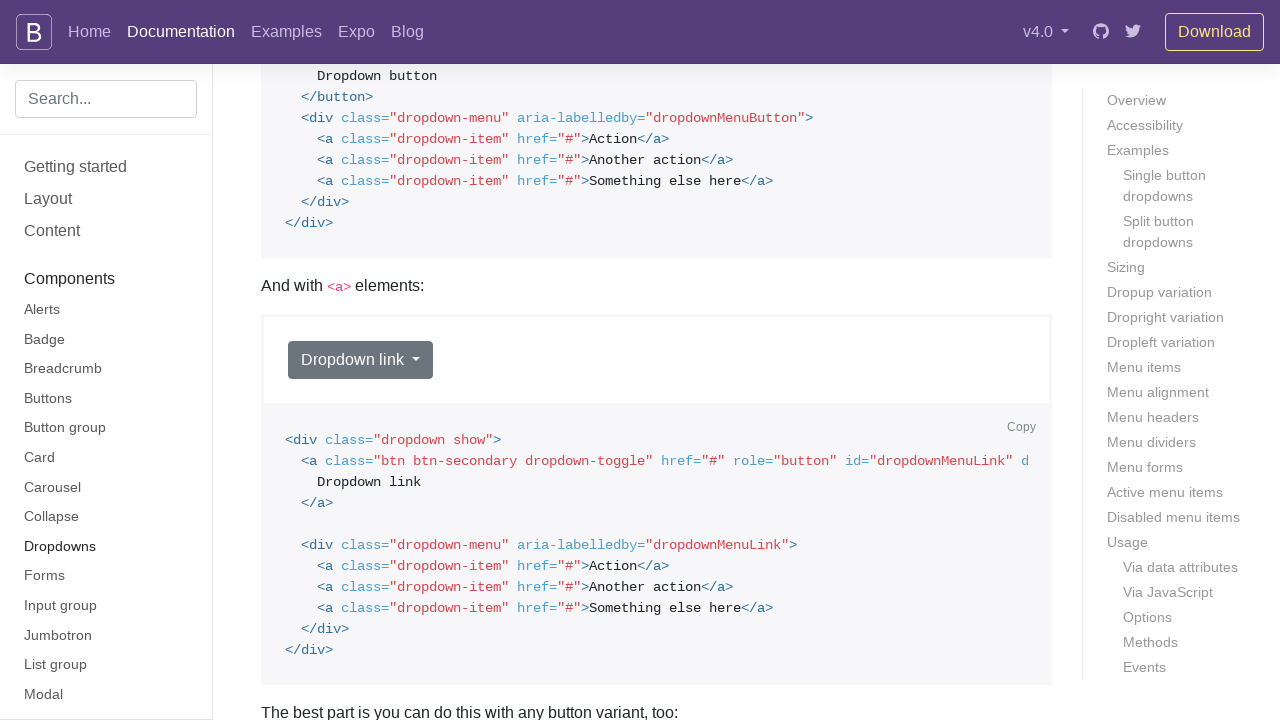